Tests dropdown selection functionality by filling a text field with a name and selecting an option from a dropdown box

Starting URL: http://only-testing-blog.blogspot.in/2014/01/textbox.html

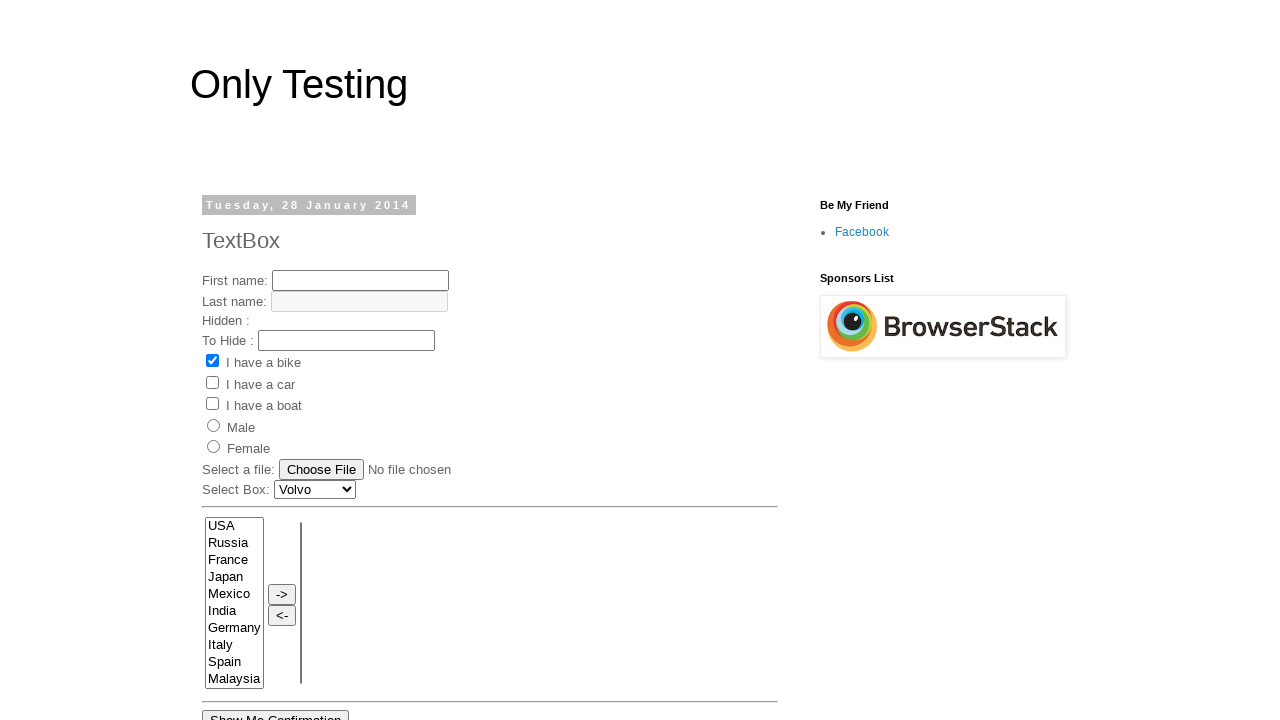

Navigated to dropdown selection test page
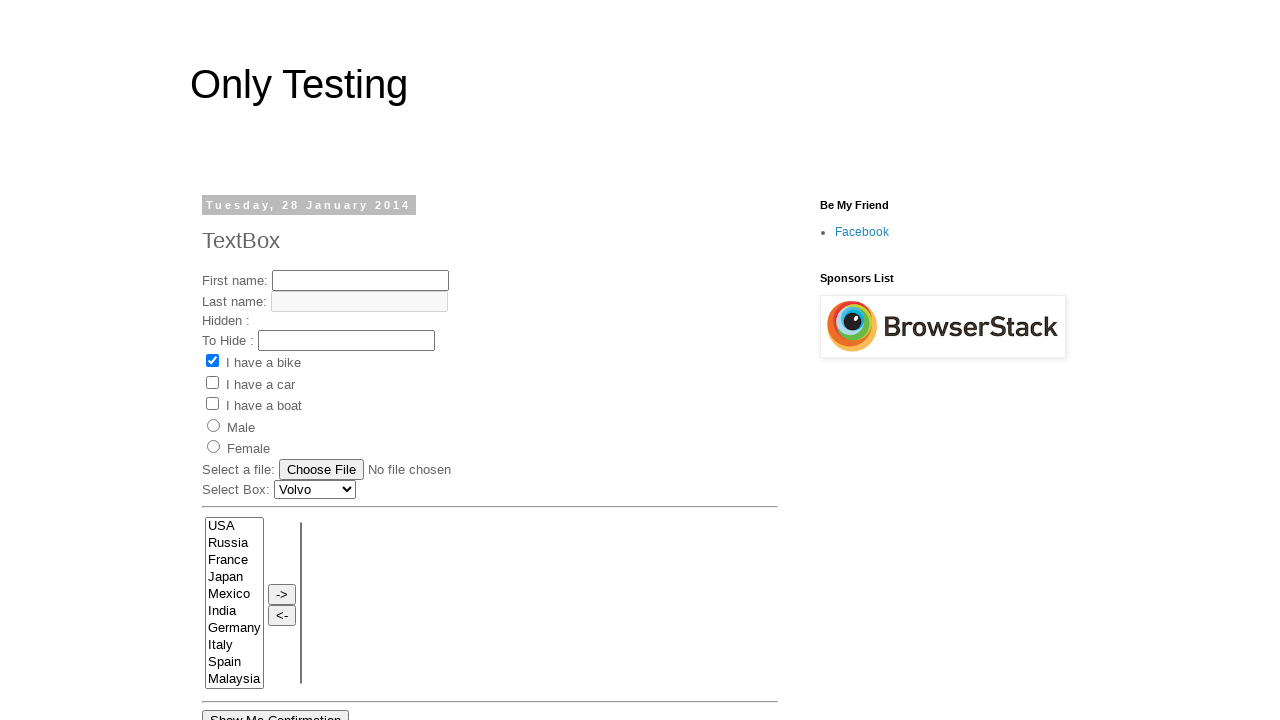

Filled first name text field with 'Munna' on #text1
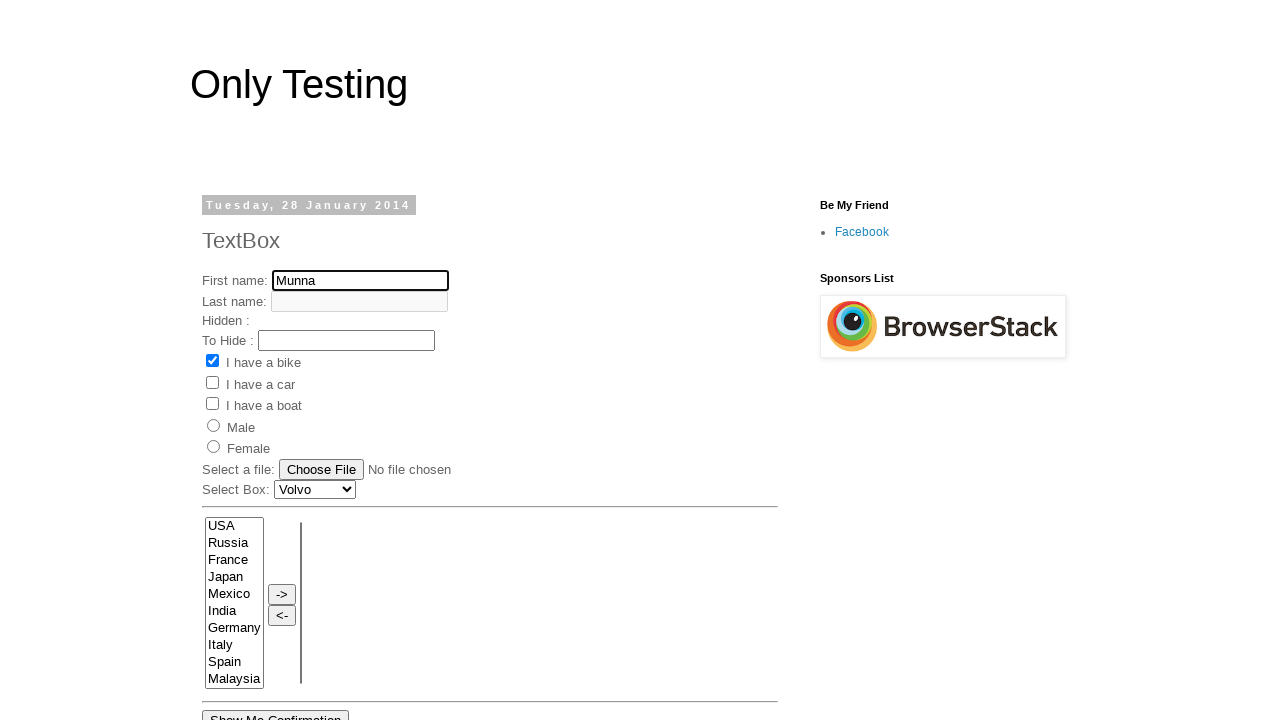

Selected 'BMW' from the car dropdown list on #Carlist
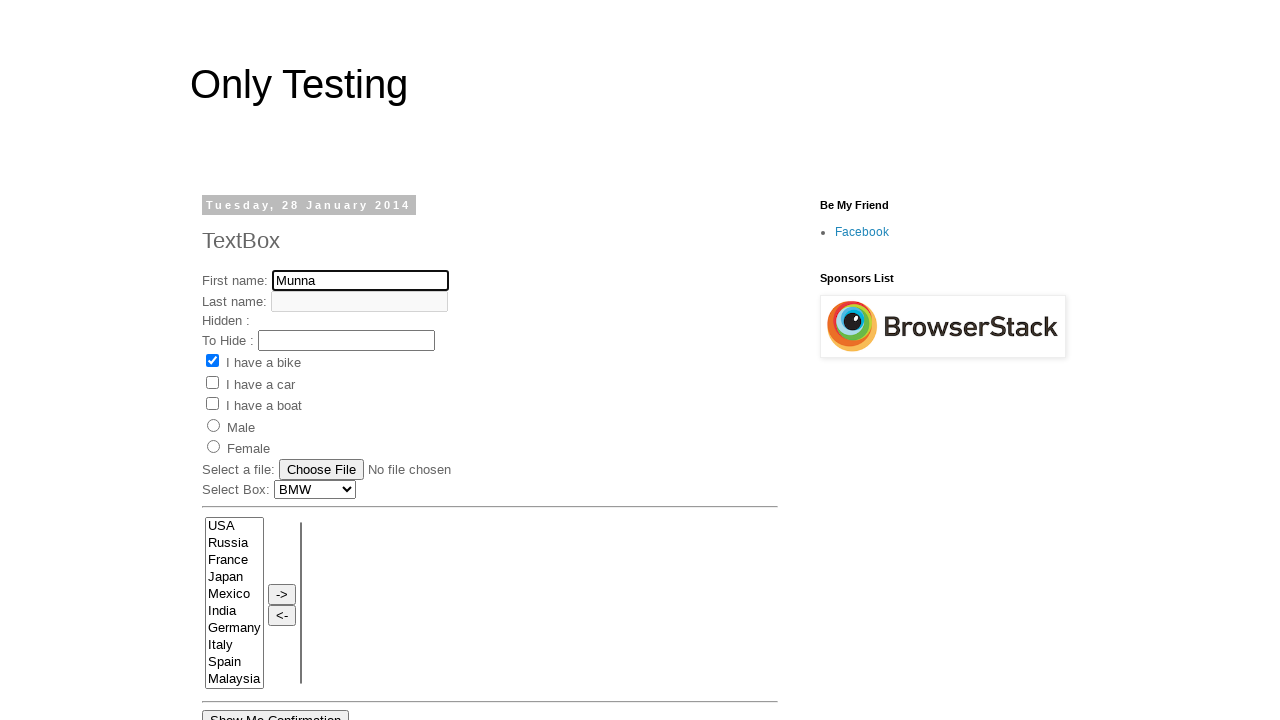

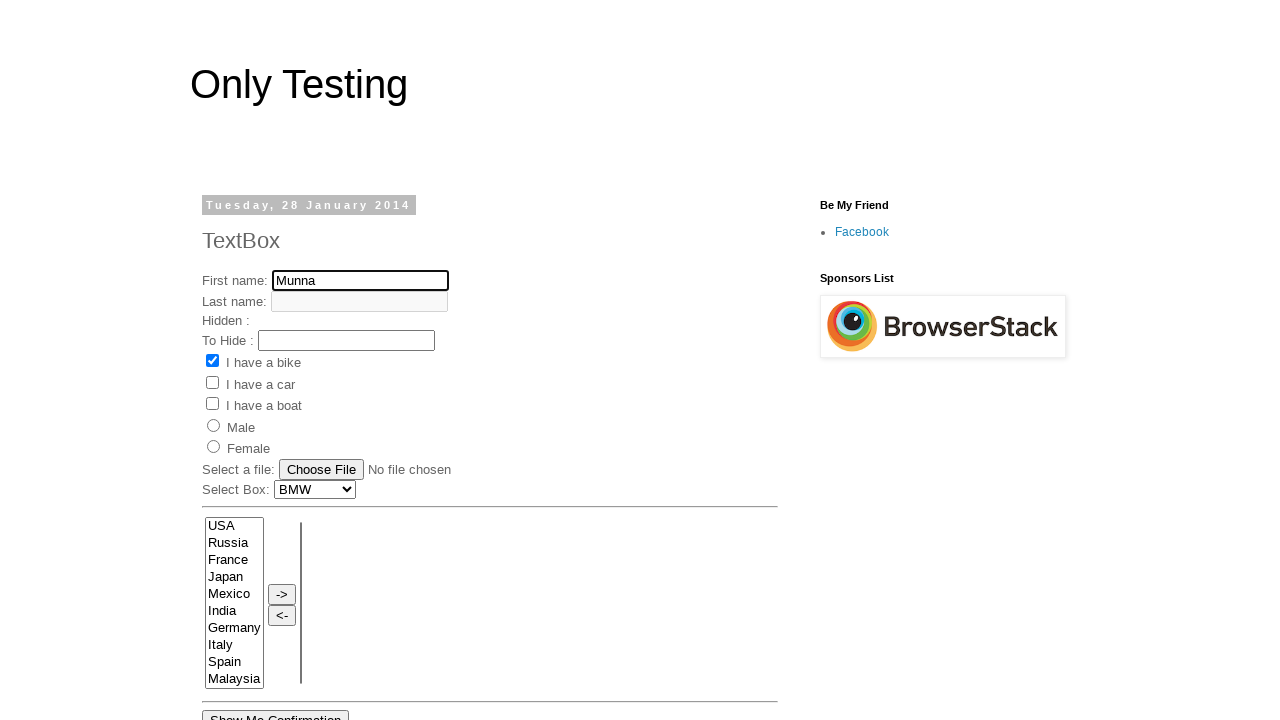